Tests JavaScript prompt alert handling by switching to iframe, triggering a prompt, entering text, and verifying the result is displayed

Starting URL: https://www.w3schools.com/js/tryit.asp?filename=tryjs_prompt

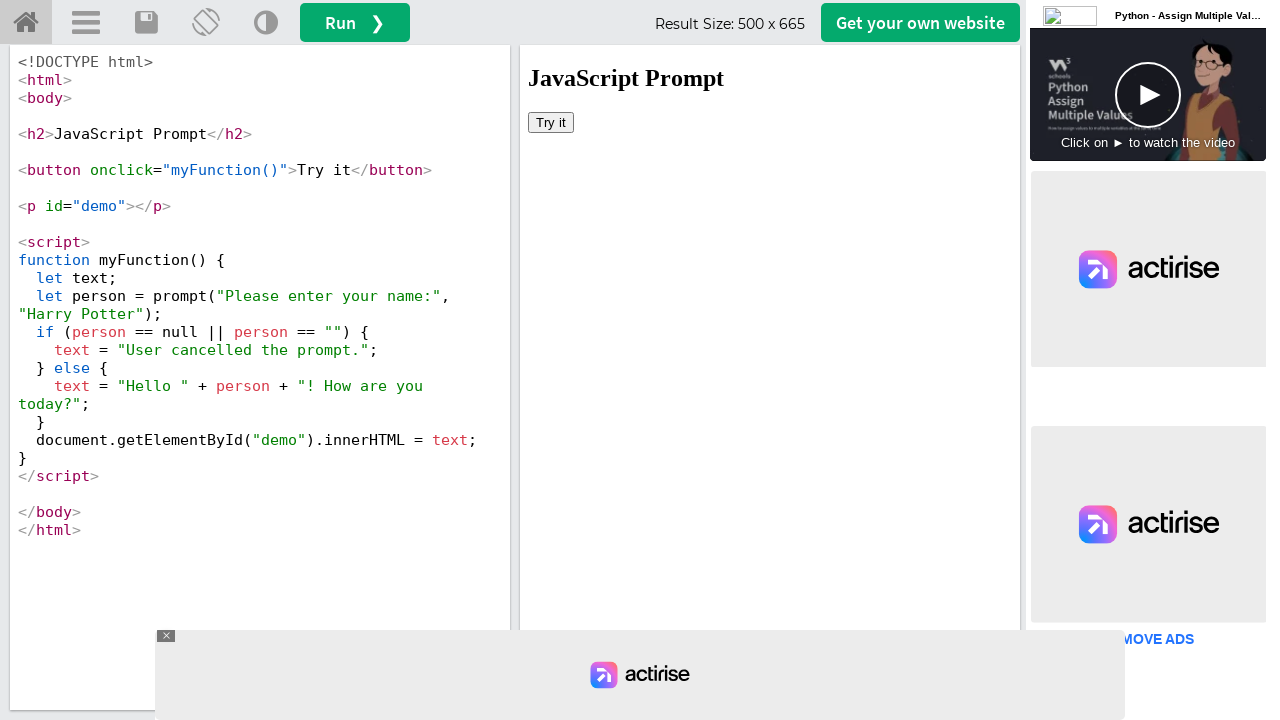

Clicked 'Try it' button in iframe to prepare for prompt at (551, 122) on iframe[name='iframeResult'] >> internal:control=enter-frame >> button:has-text('
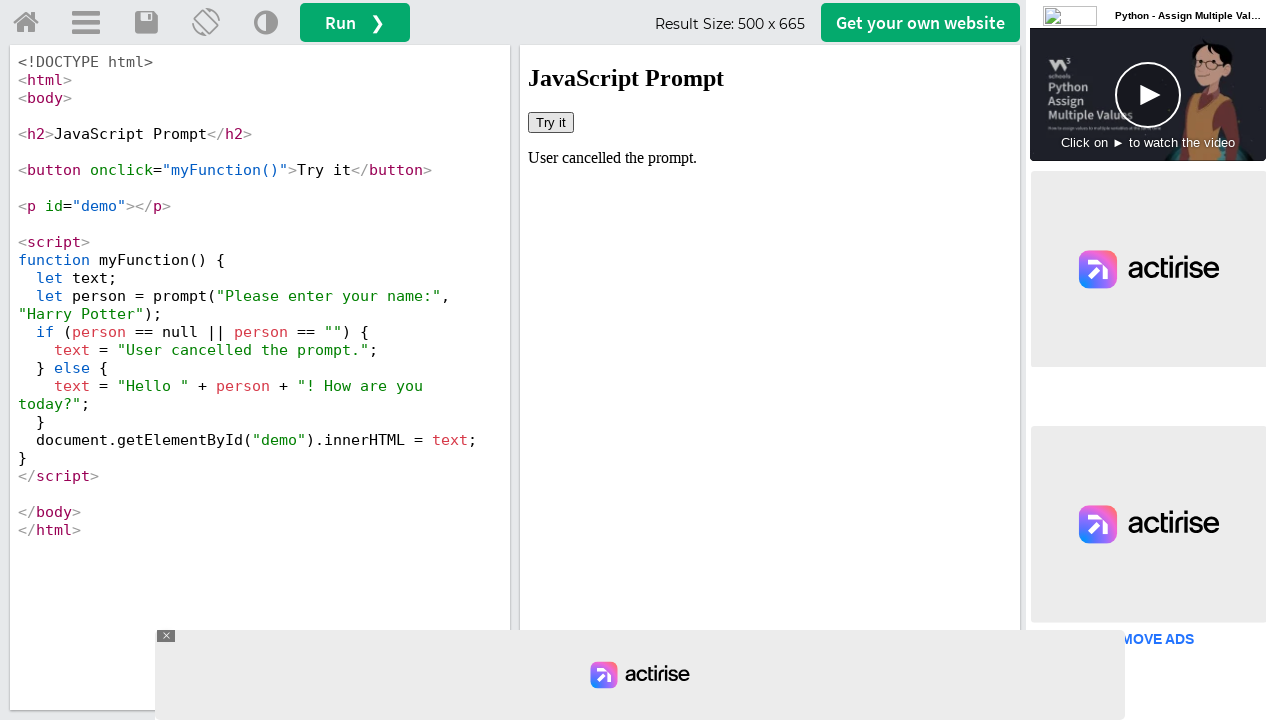

Set up dialog handler to accept prompt with text 'Parag'
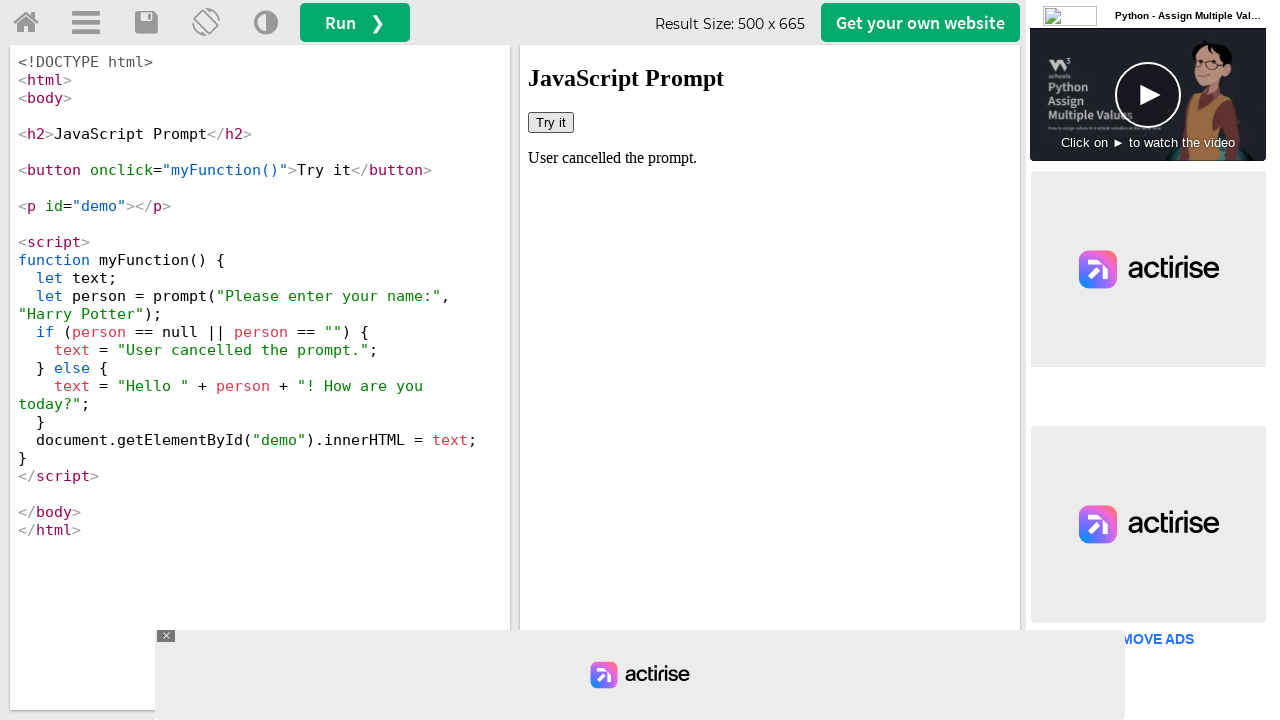

Clicked 'Try it' button to trigger the JavaScript prompt dialog at (551, 122) on iframe[name='iframeResult'] >> internal:control=enter-frame >> button:has-text('
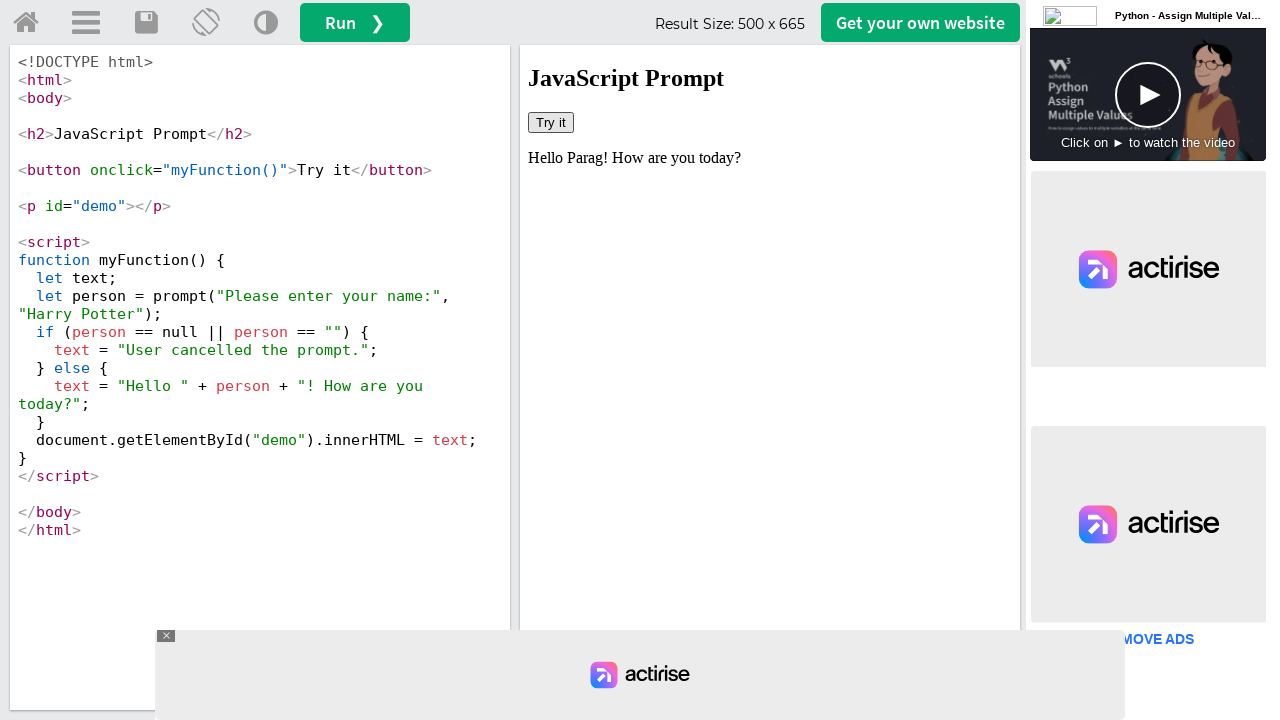

Retrieved demo text from iframe: Hello Parag! How are you today?
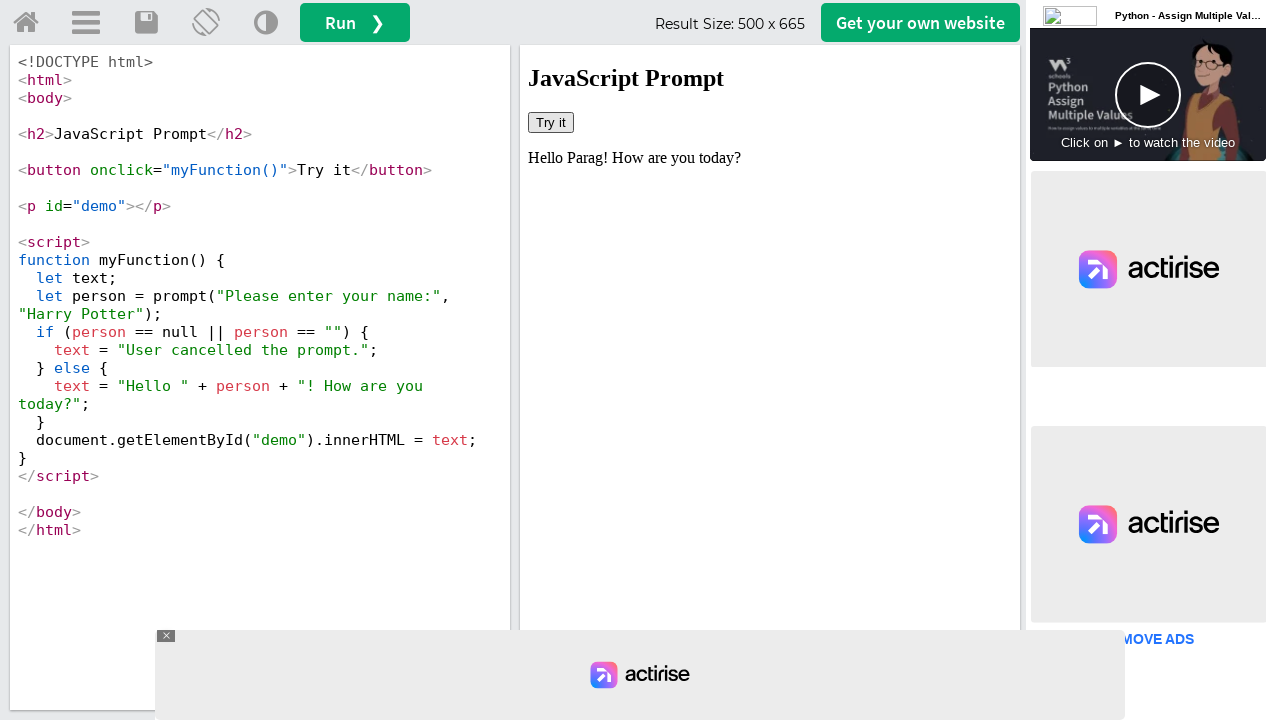

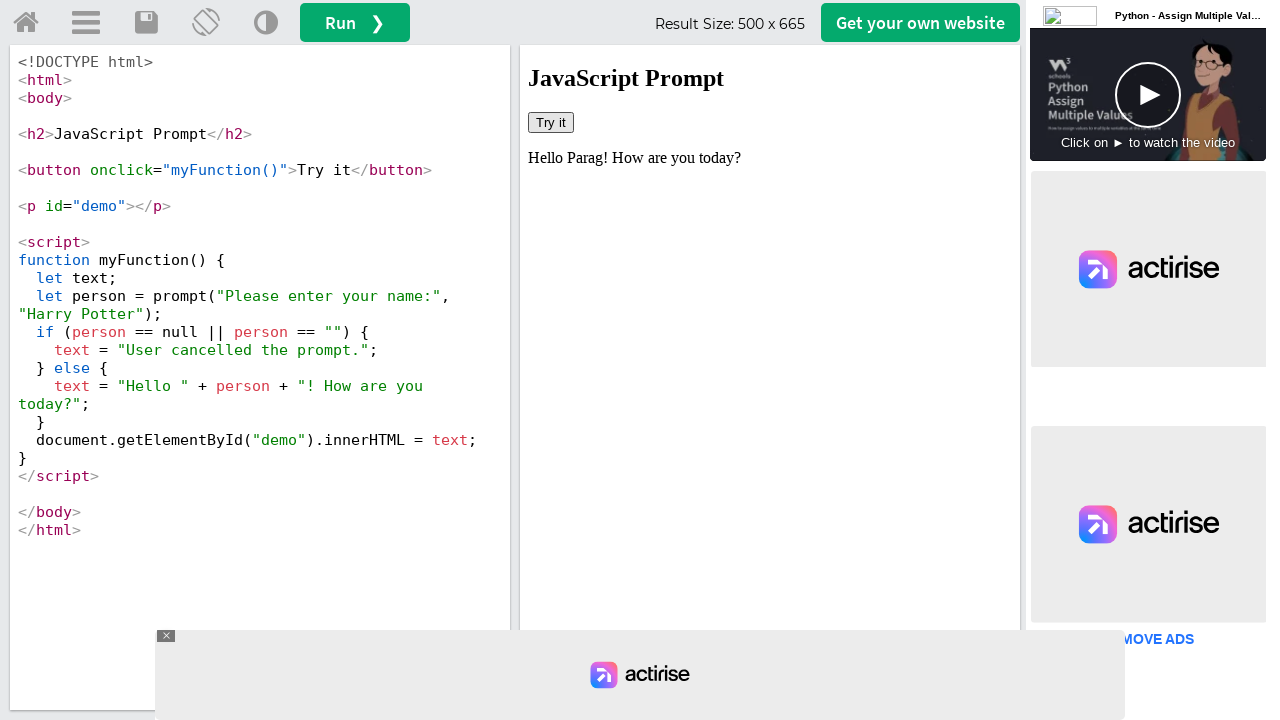